Tests selecting a country value from a dropdown on OrangeHRM's 30-day free trial signup page by iterating through options and clicking the matching one.

Starting URL: https://www.orangehrm.com/30-day-free-trial

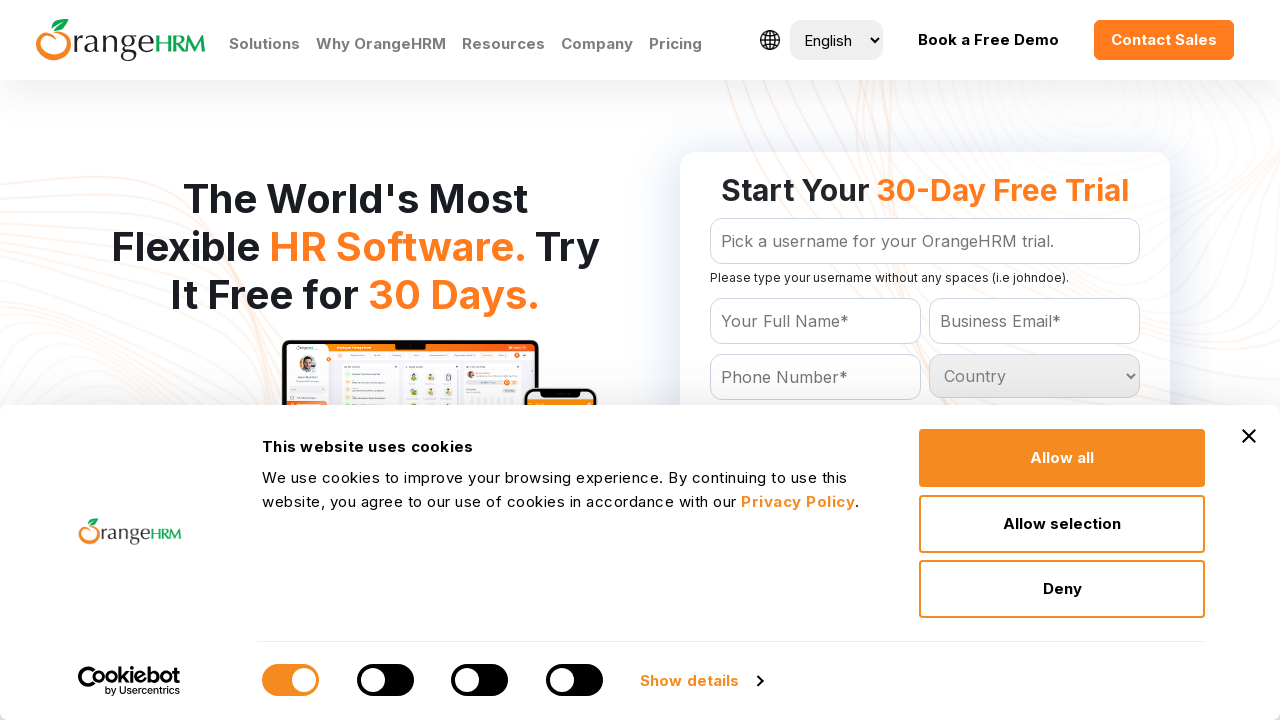

Country dropdown selector loaded
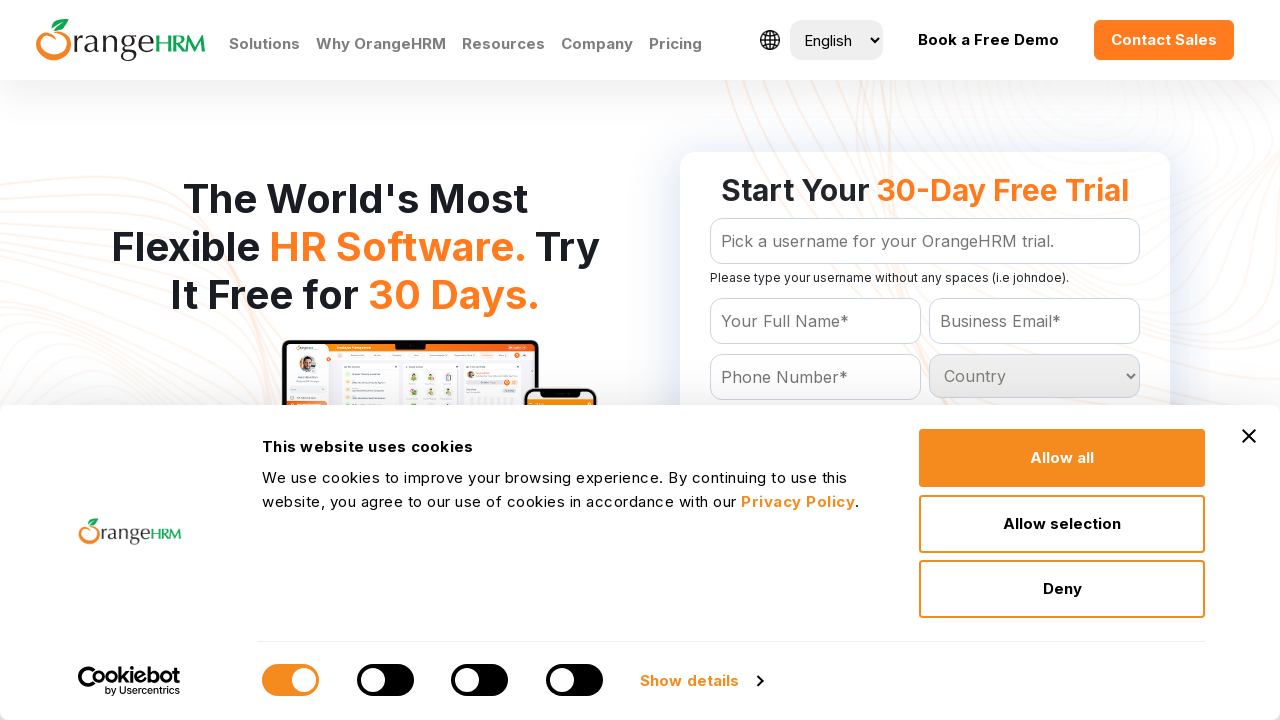

Selected 'India' from country dropdown on #Form_getForm_Country
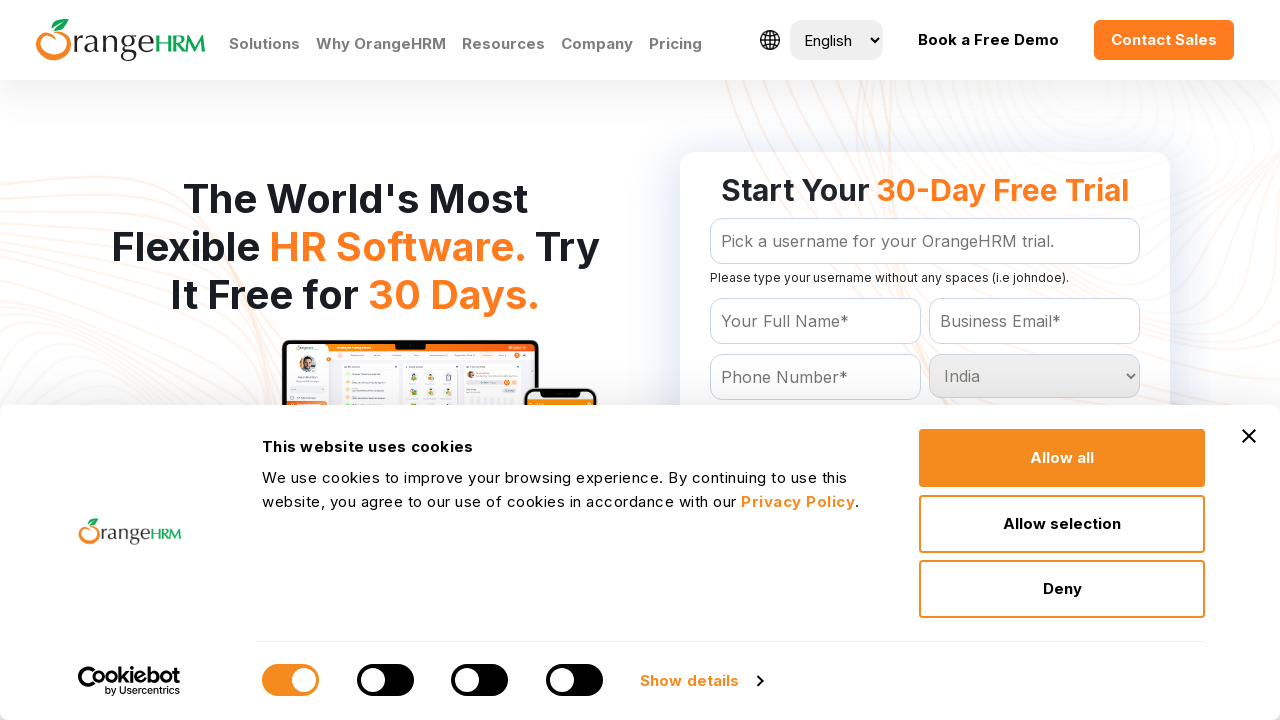

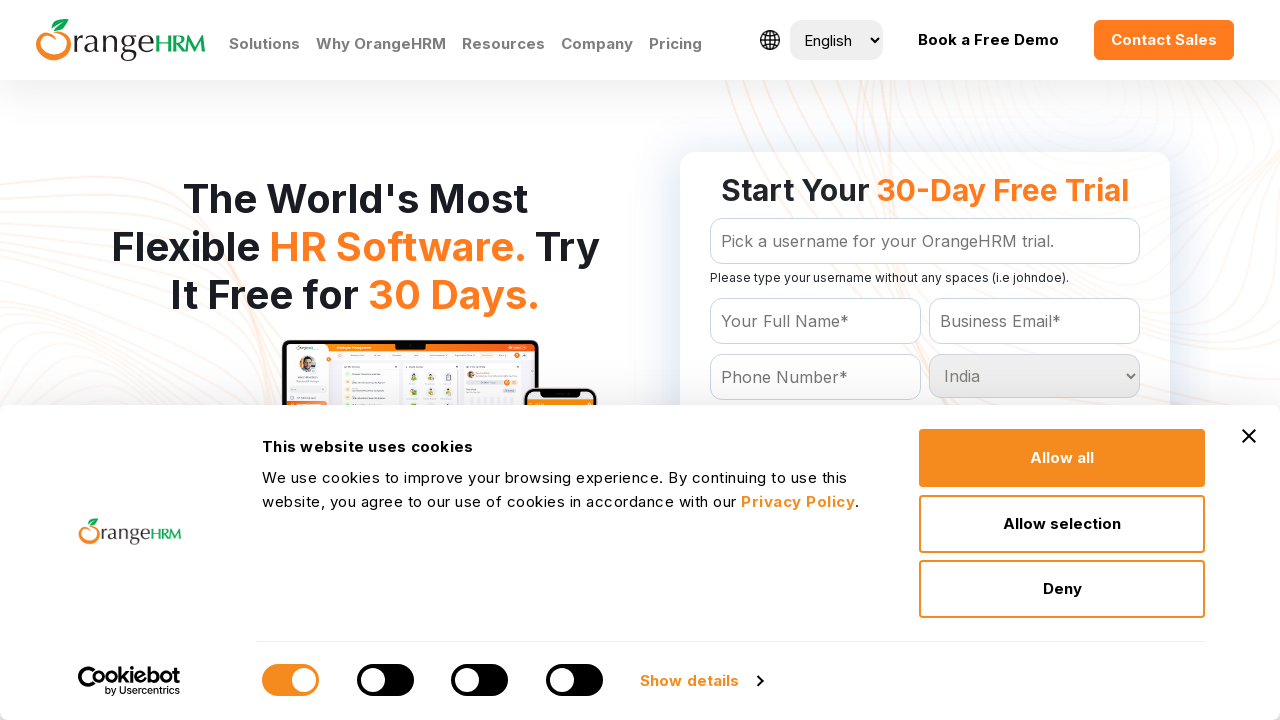